Verifies that all 5 payment system logos are displayed in the payment partners section

Starting URL: https://www.mts.by/

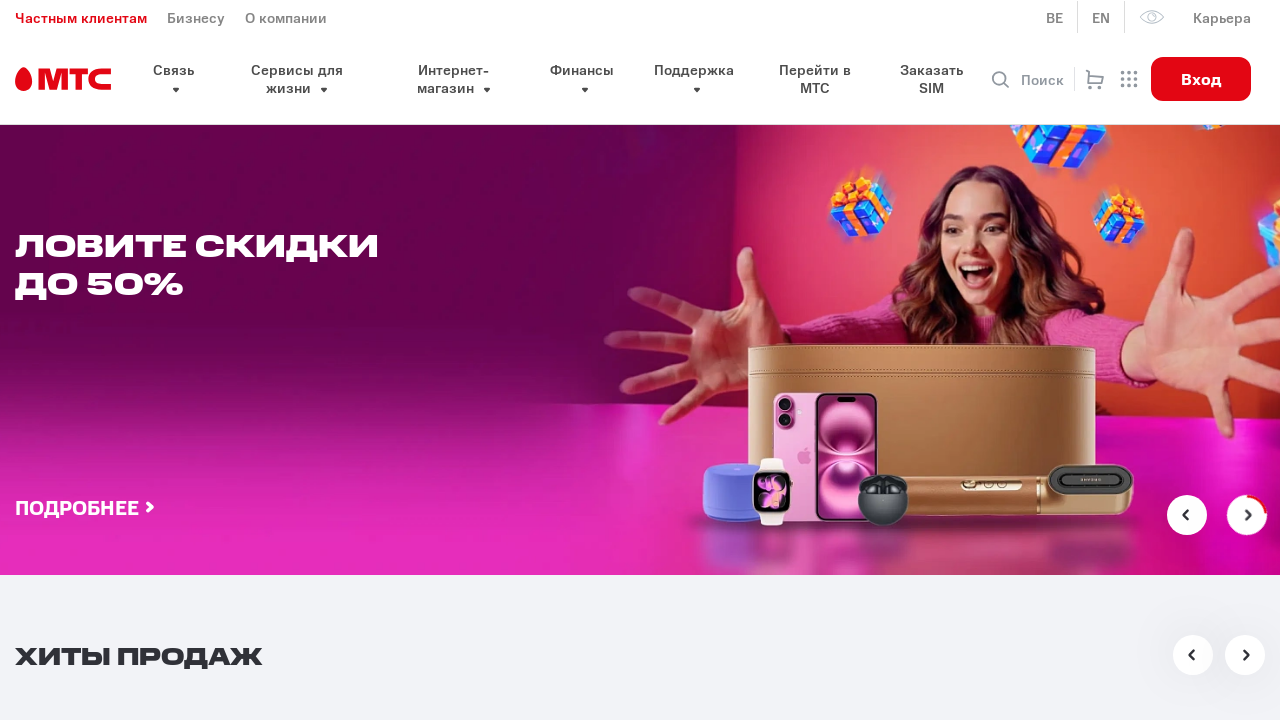

Waited for payment section to load
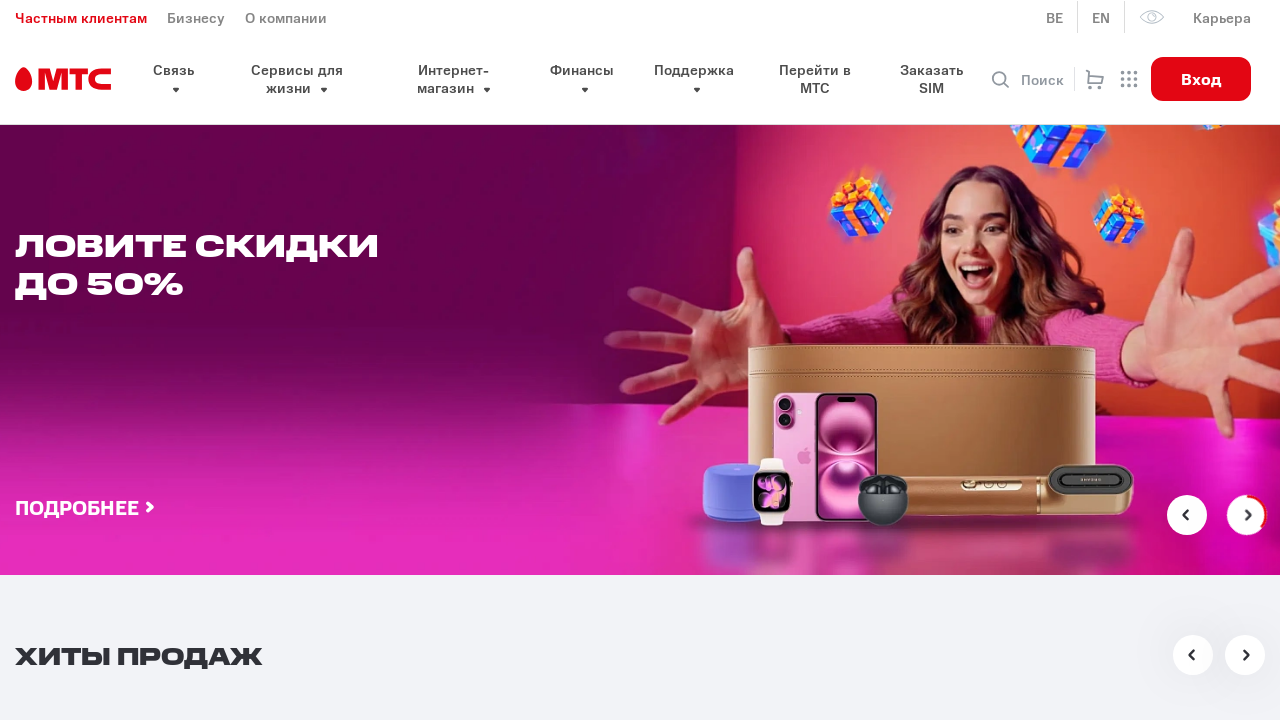

Verified payment logo 1 is visible
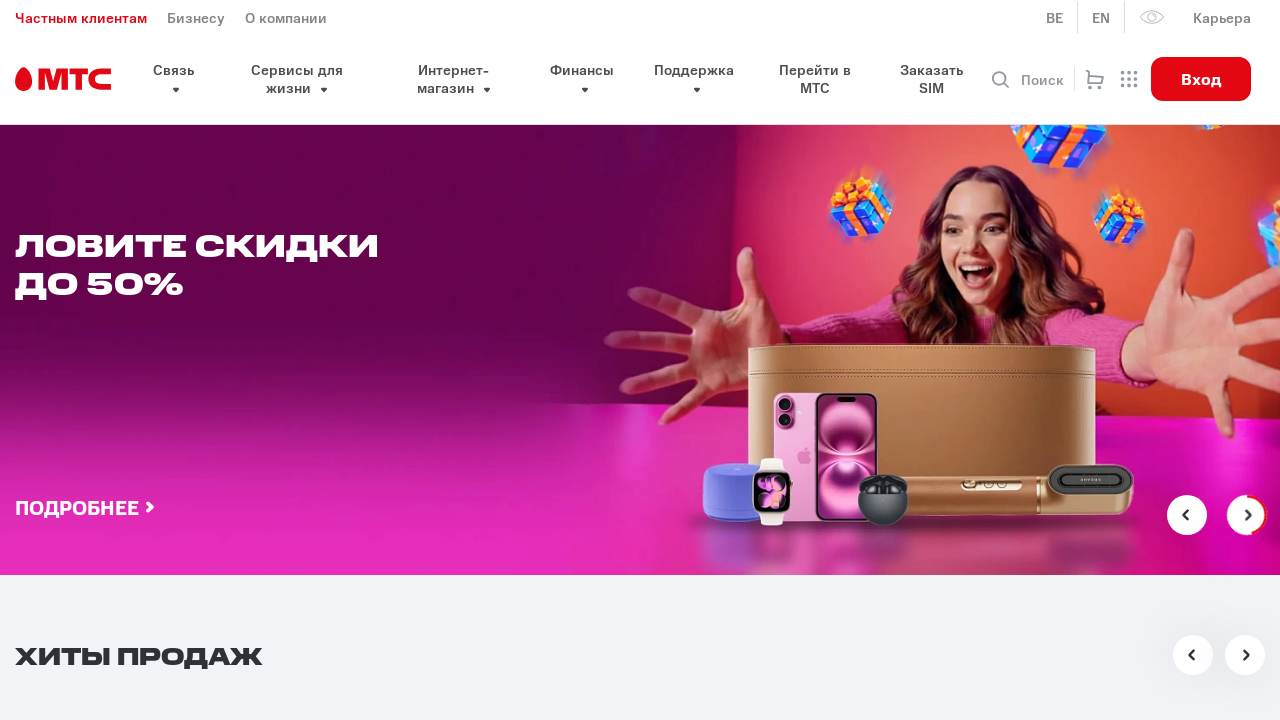

Verified payment logo 2 is visible
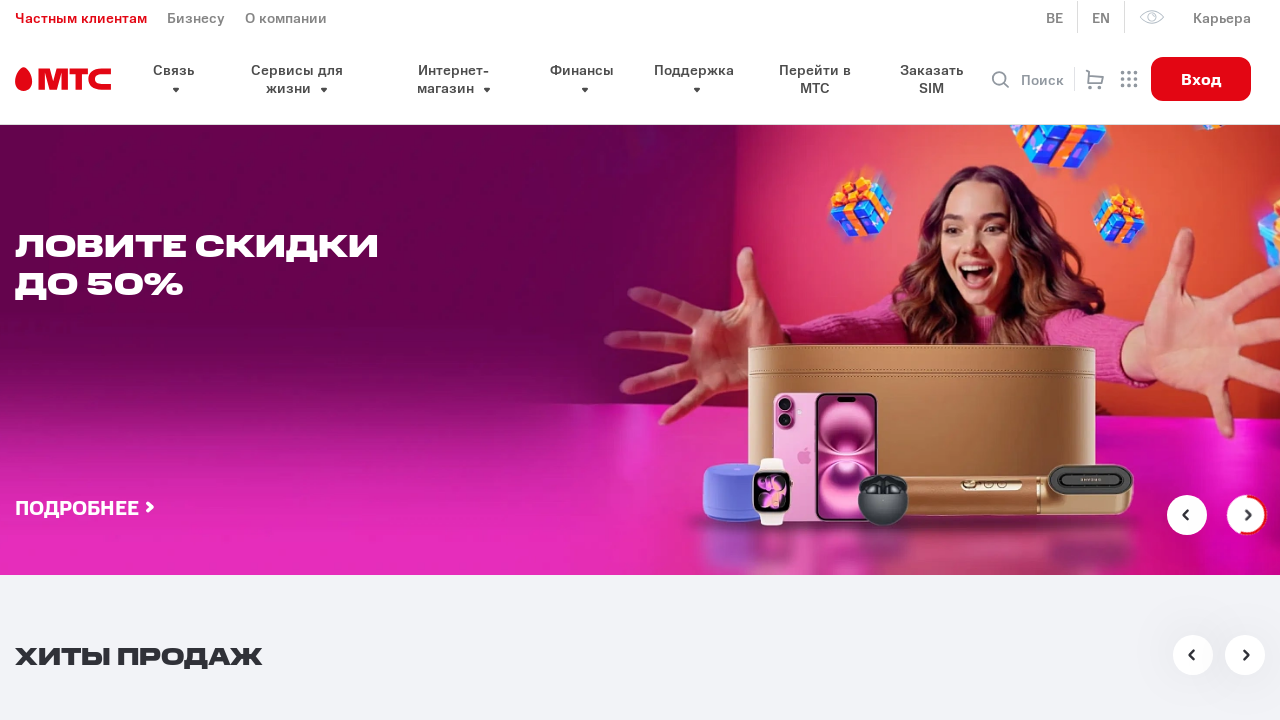

Verified payment logo 3 is visible
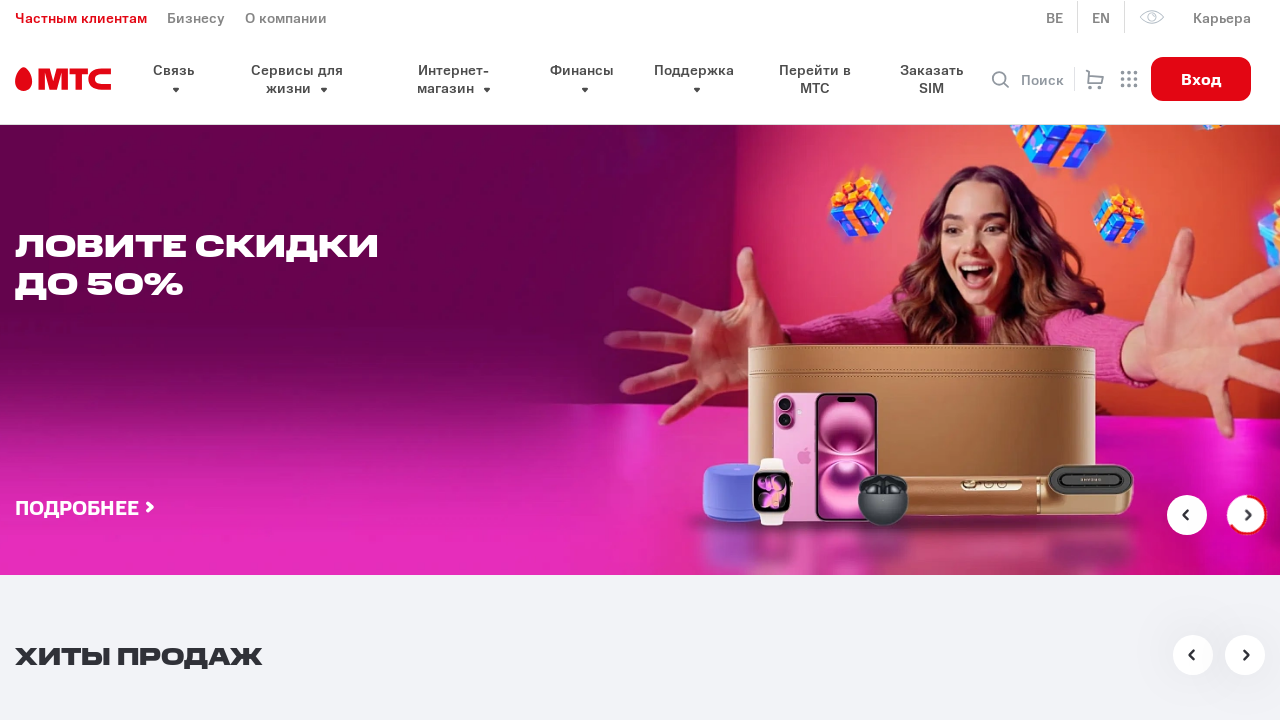

Verified payment logo 4 is visible
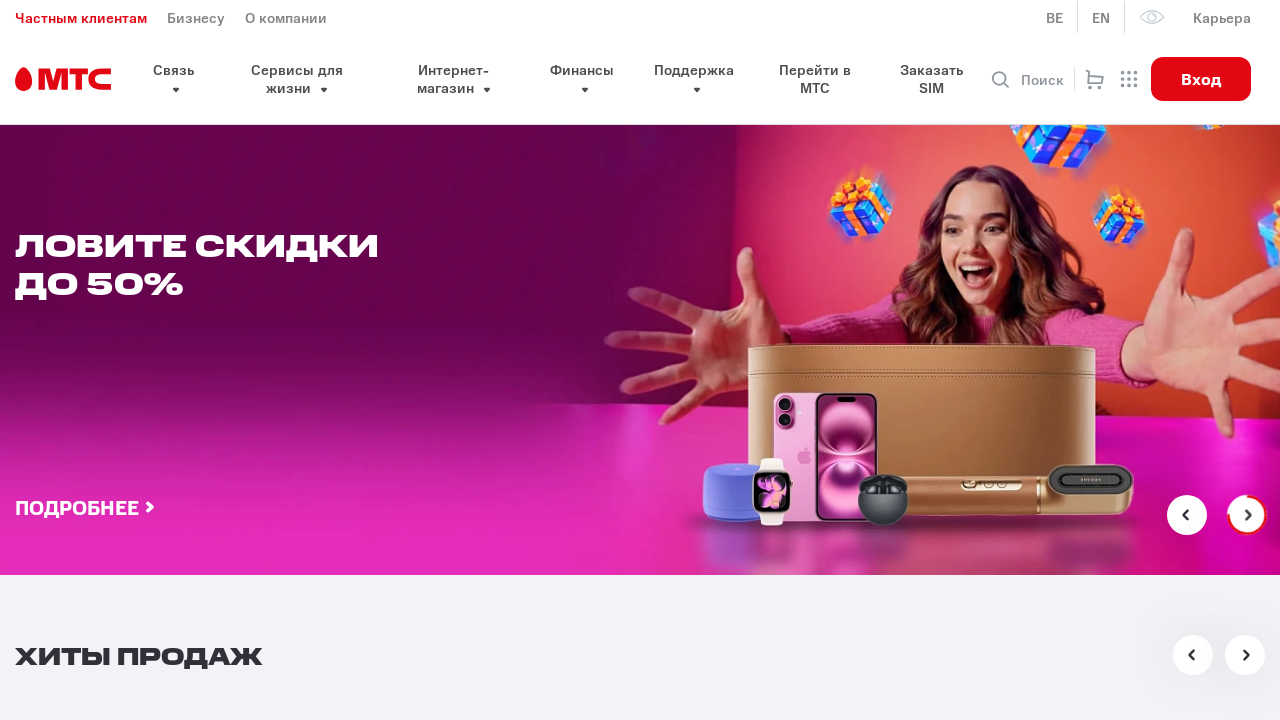

Verified payment logo 5 is visible
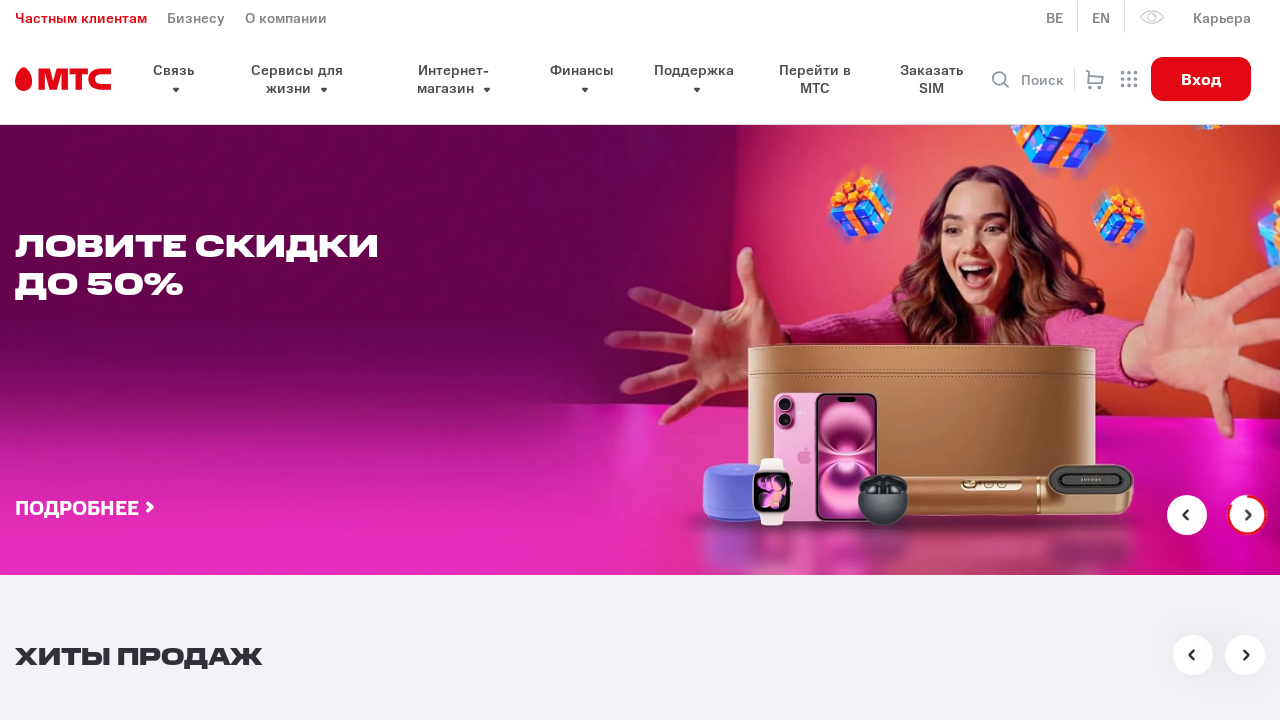

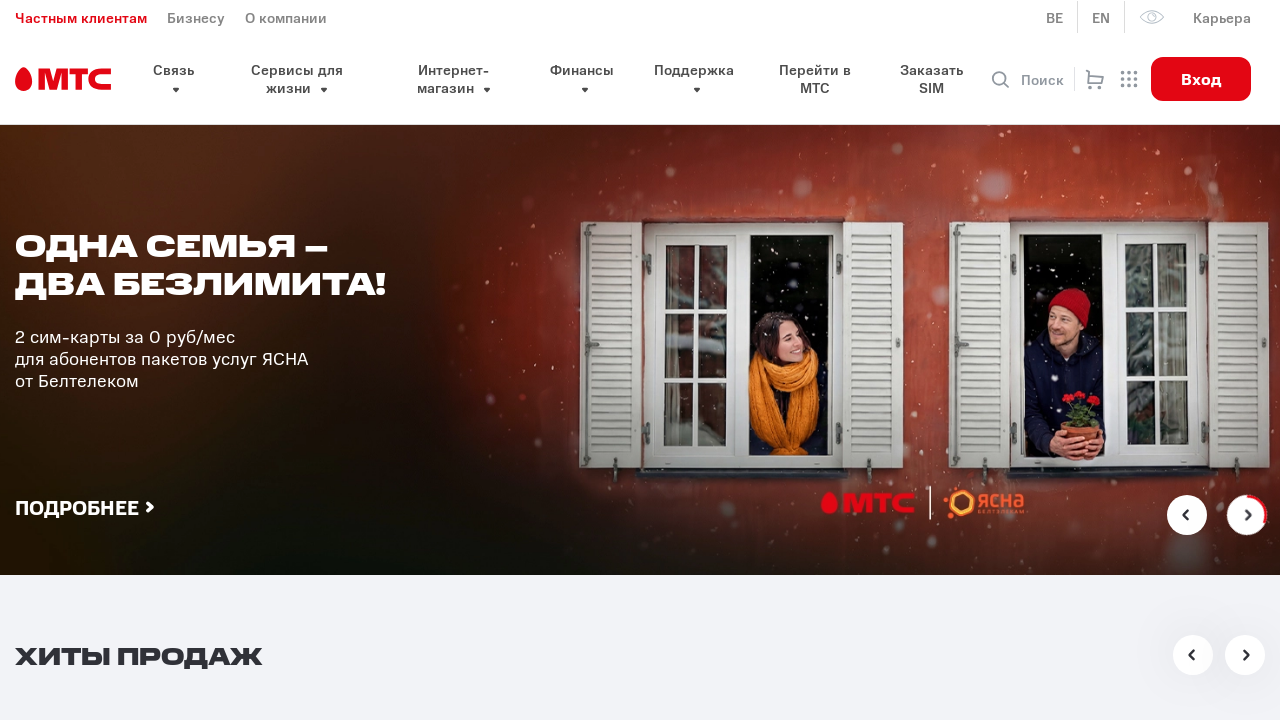